Tests scrolling to form elements and filling in name and date fields on a form

Starting URL: https://formy-project.herokuapp.com/scroll

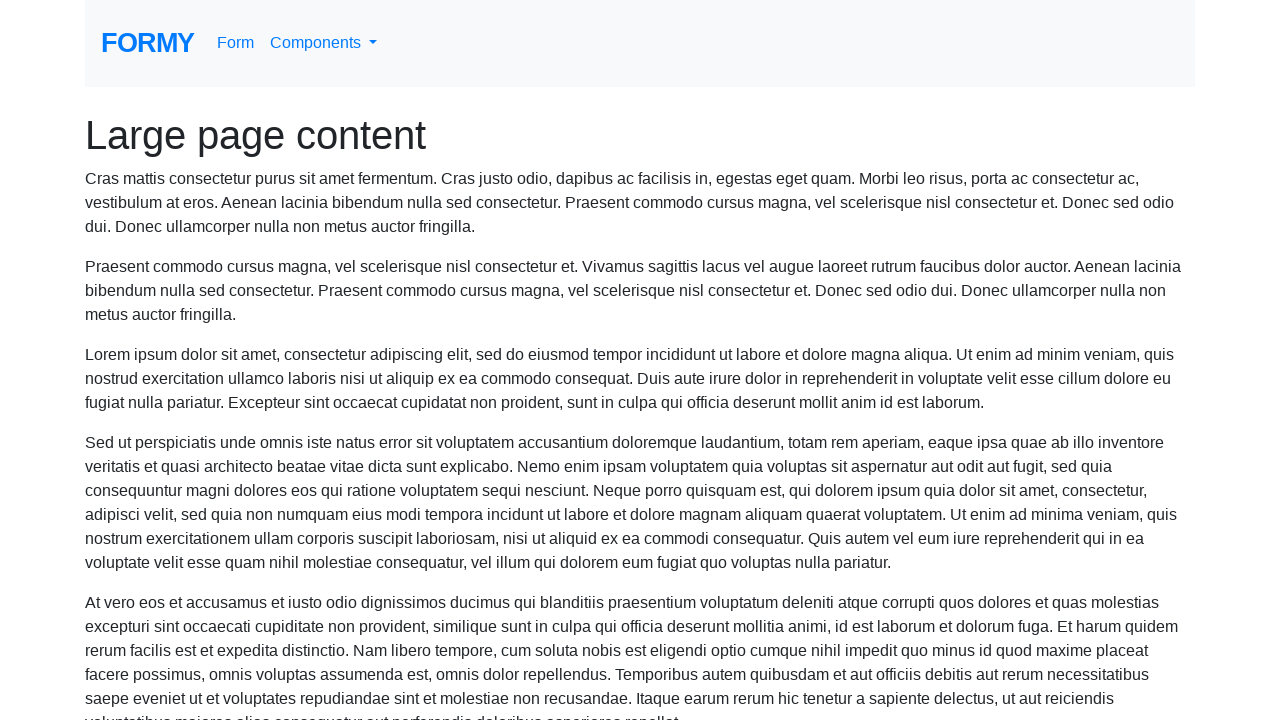

Located name field element
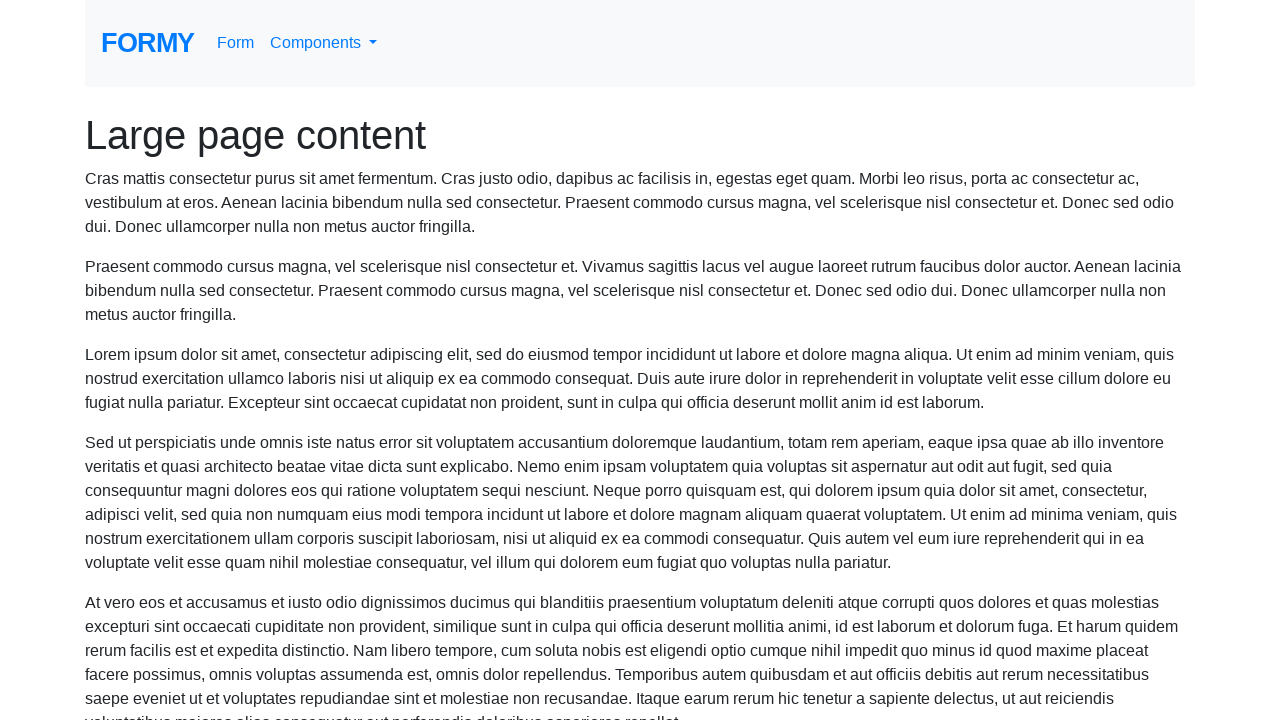

Scrolled to name field
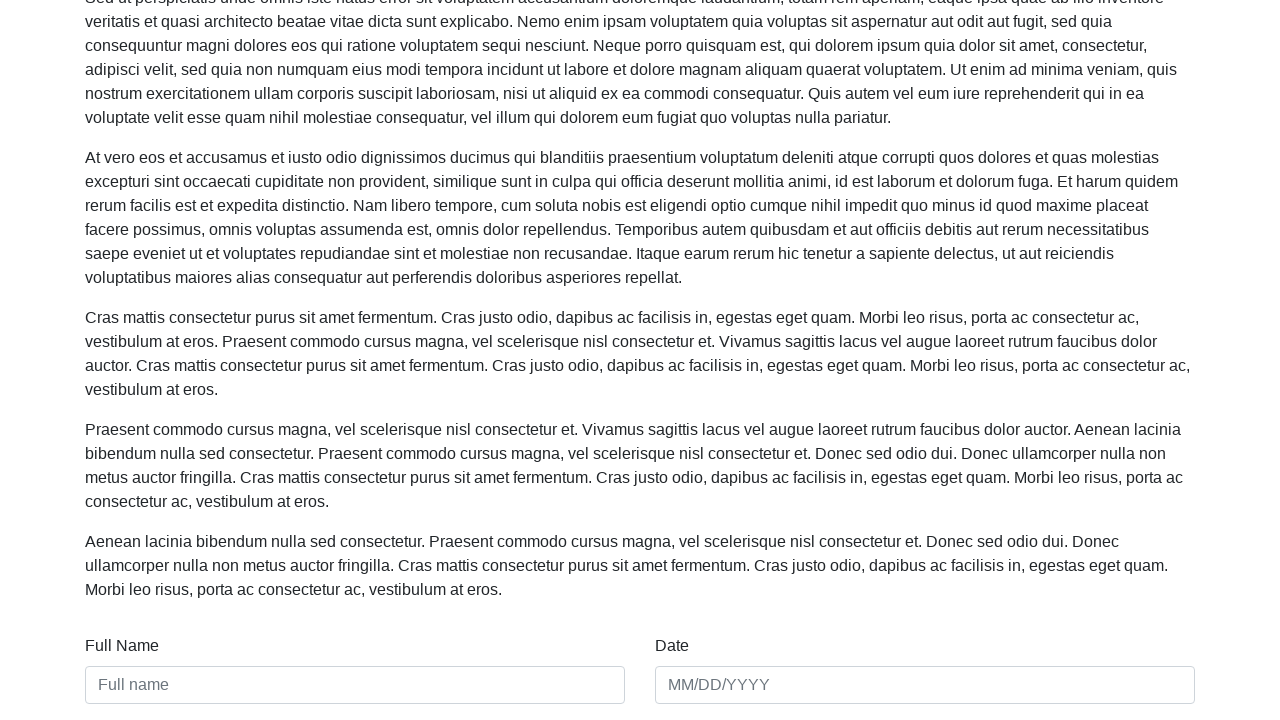

Filled name field with 'Matt Rahmani' on #name
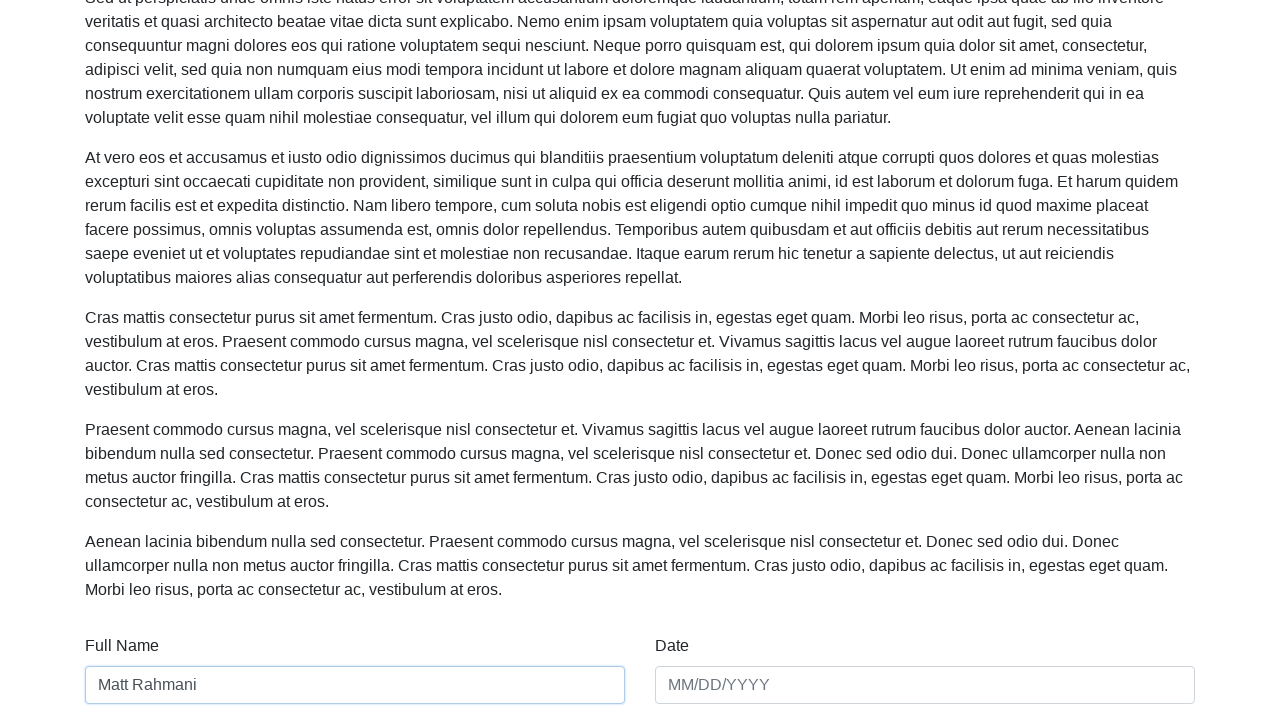

Filled date field with '17/04/2020' on #date
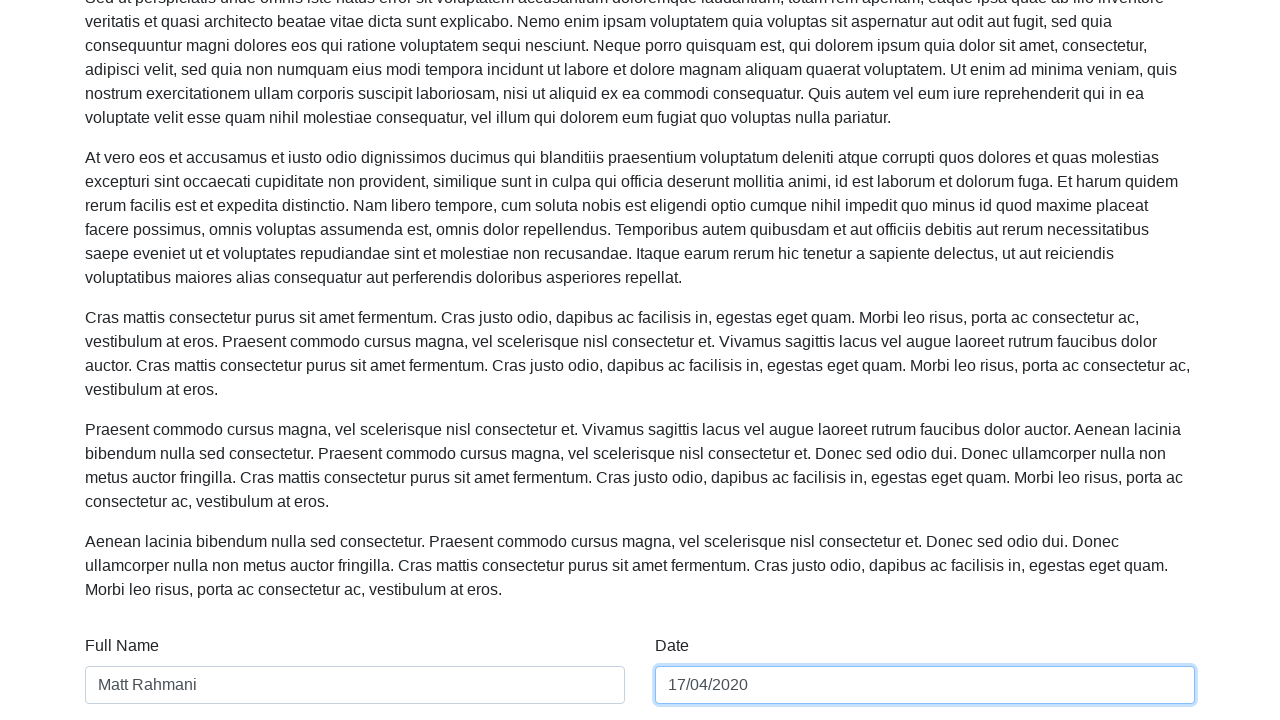

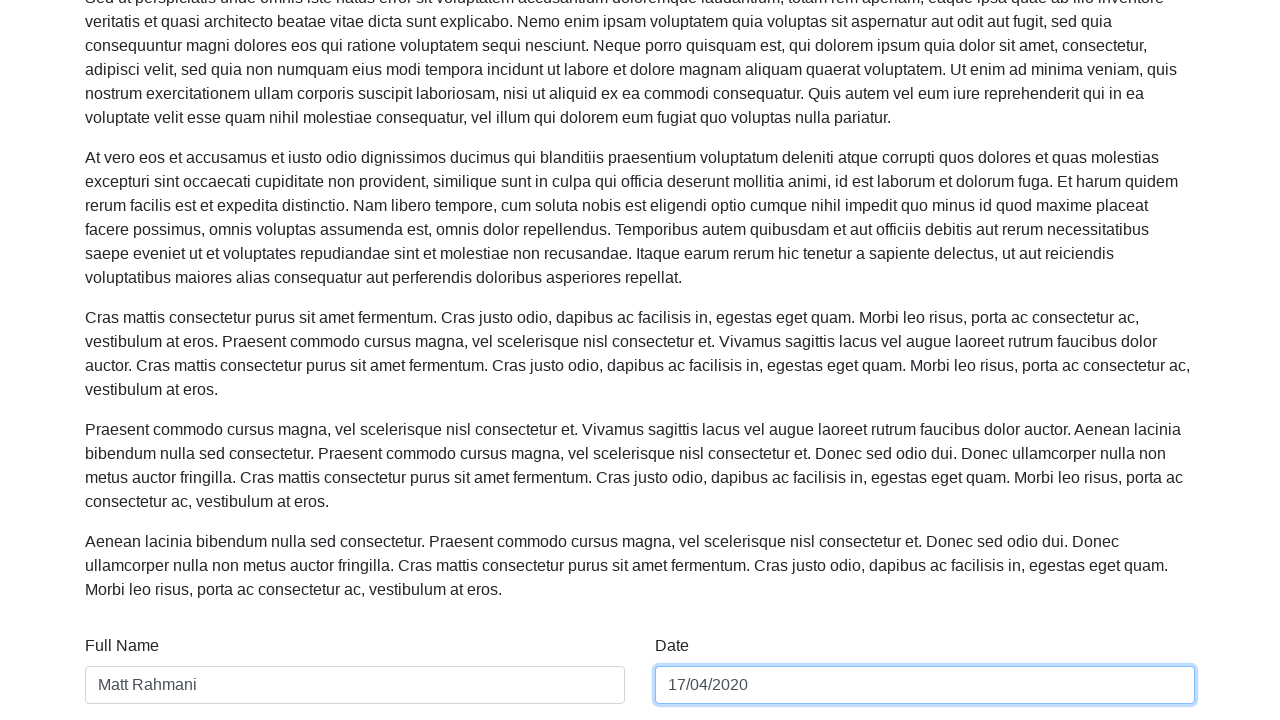